Tests right-click (context click) functionality by right-clicking the "Right Click Me" button and verifying the confirmation message appears

Starting URL: https://demoqa.com/buttons

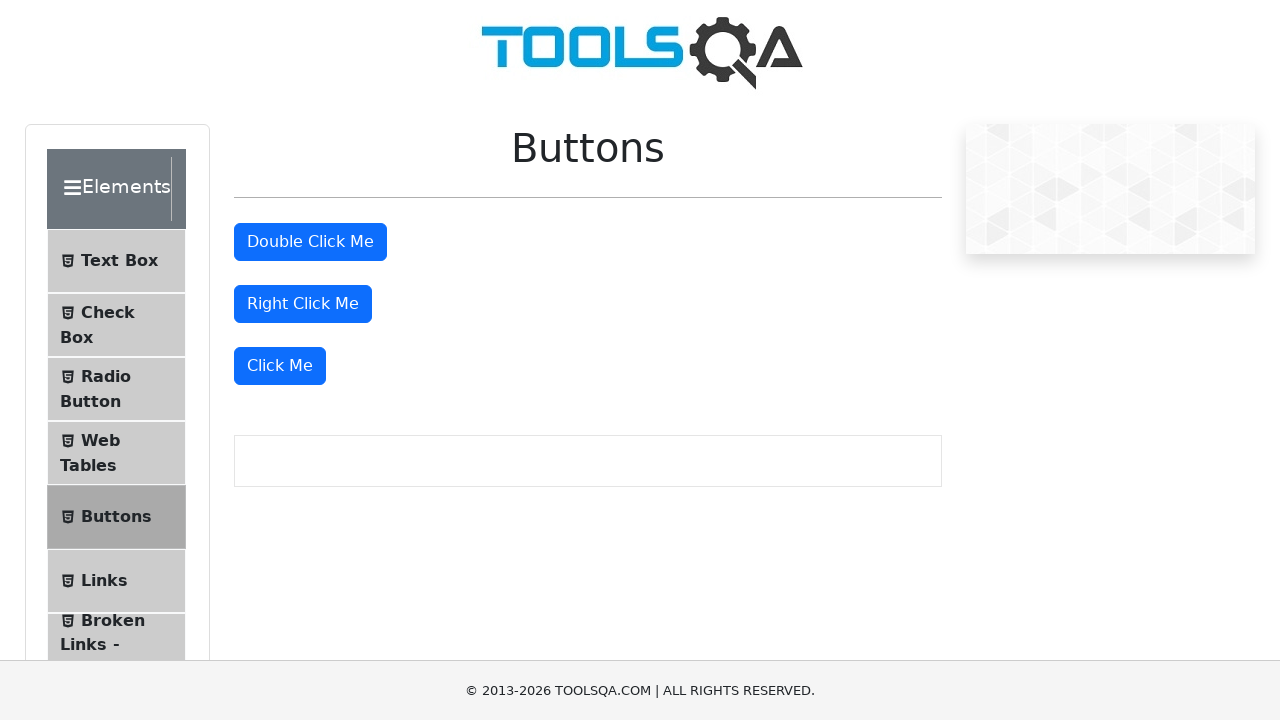

Scrolled down 600px to make buttons visible
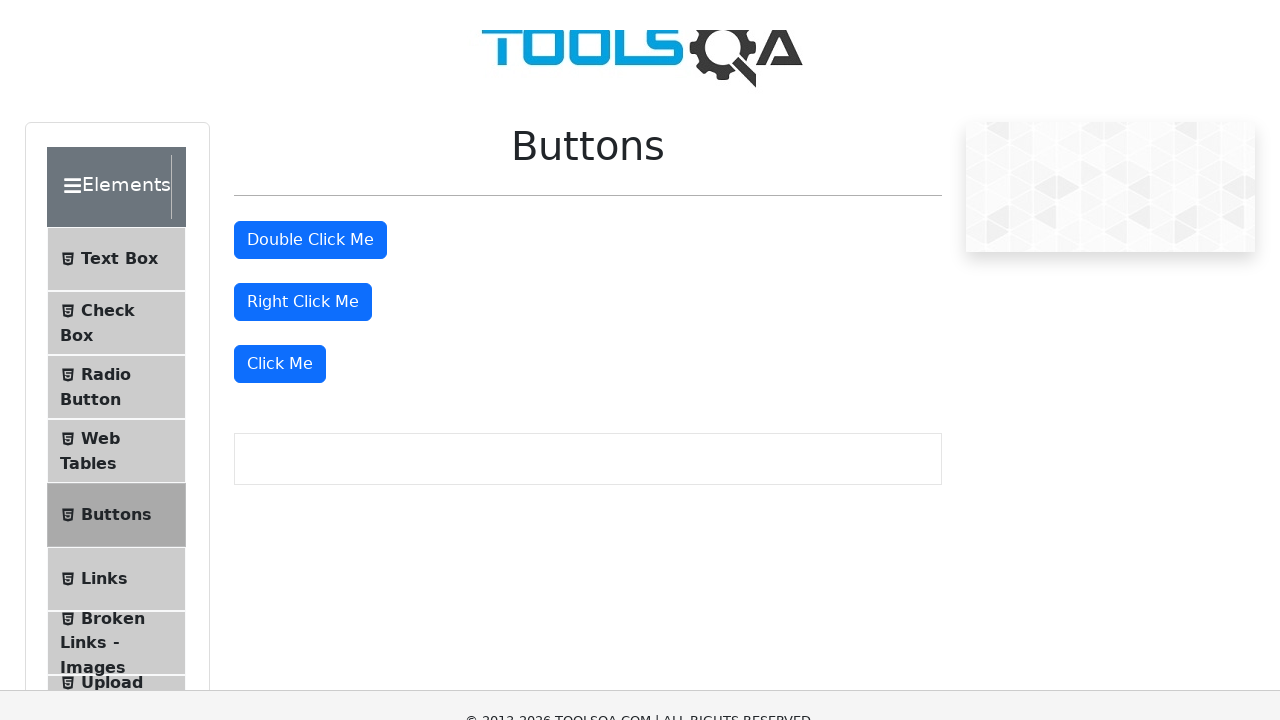

Right-clicked the 'Right Click Me' button at (303, 19) on //button[text()='Right Click Me']
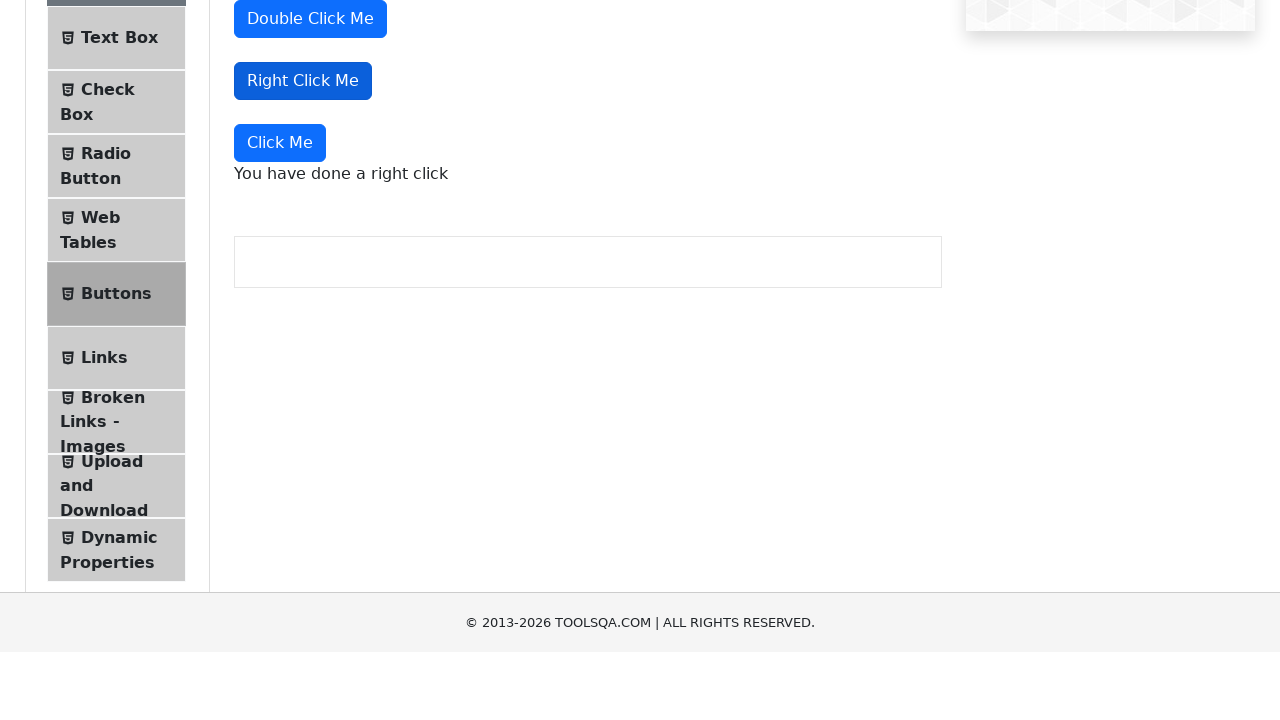

Right-click confirmation message appeared
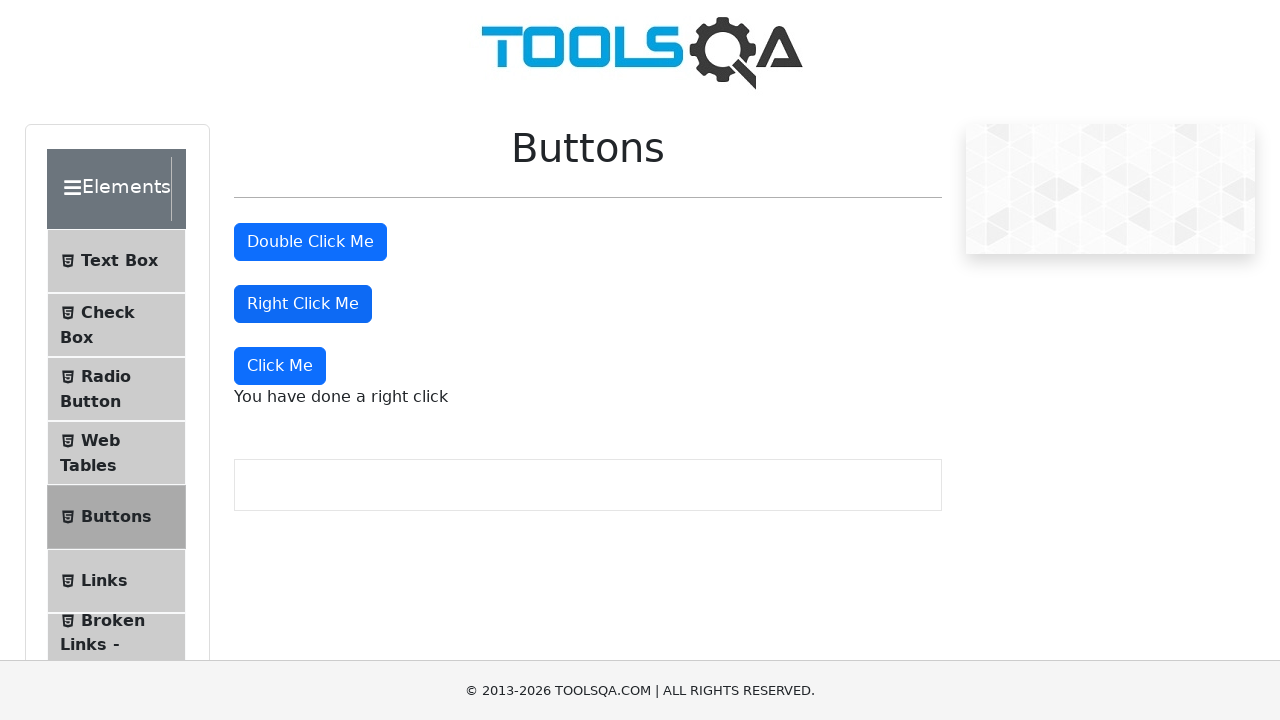

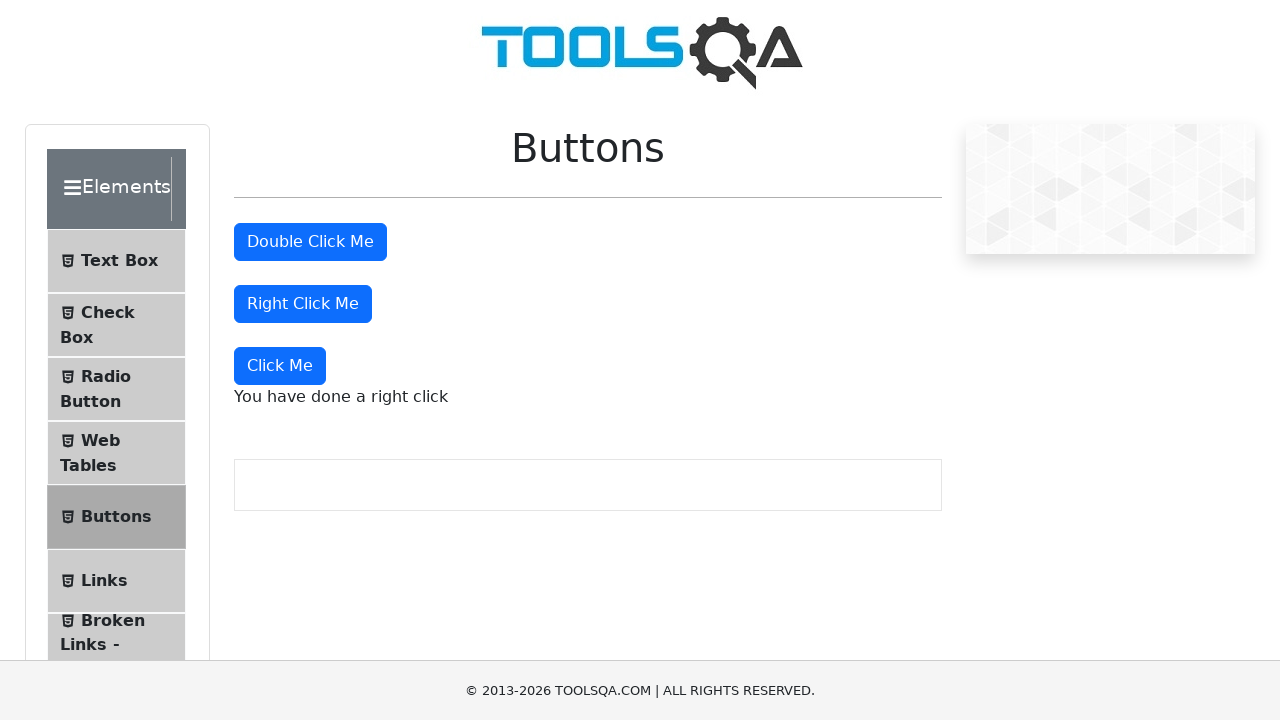